Tests form interactions using relative positioning - clicks on input fields located relative to other elements (below date of birth label, to the left of ice cream checkbox label) on a practice Angular form.

Starting URL: https://rahulshettyacademy.com/angularpractice

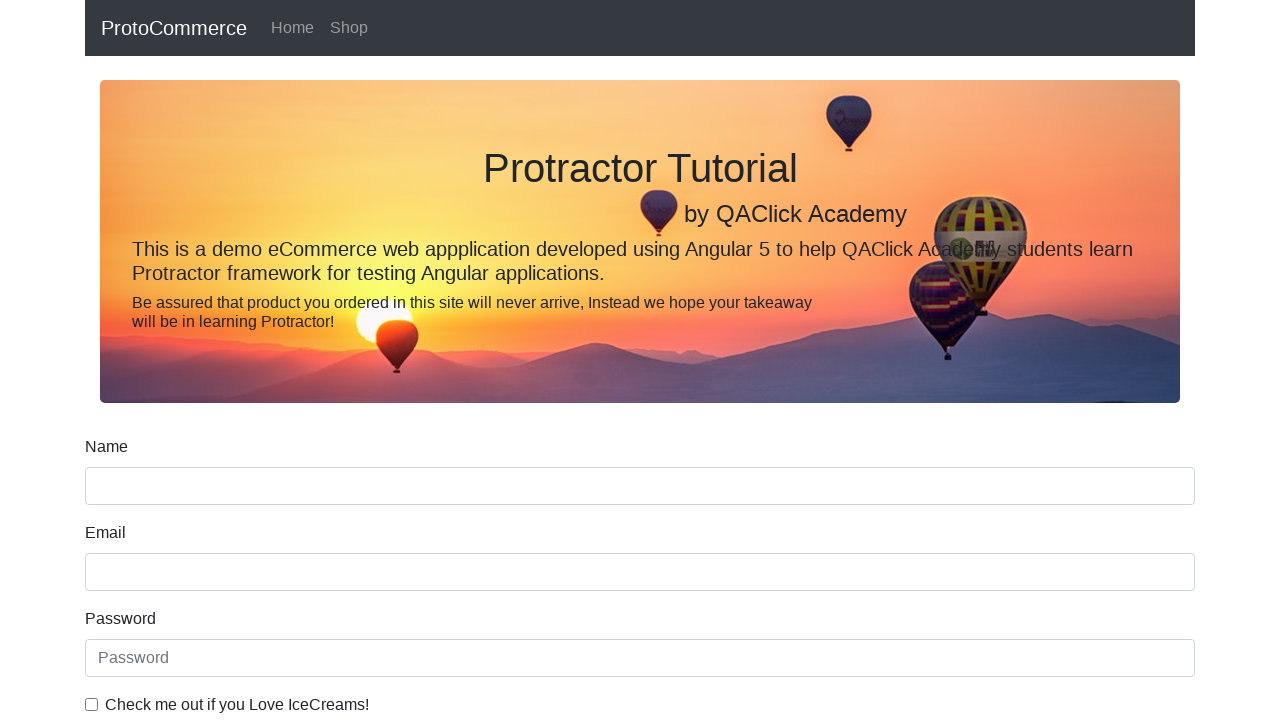

Waited for form to load - name input field is visible
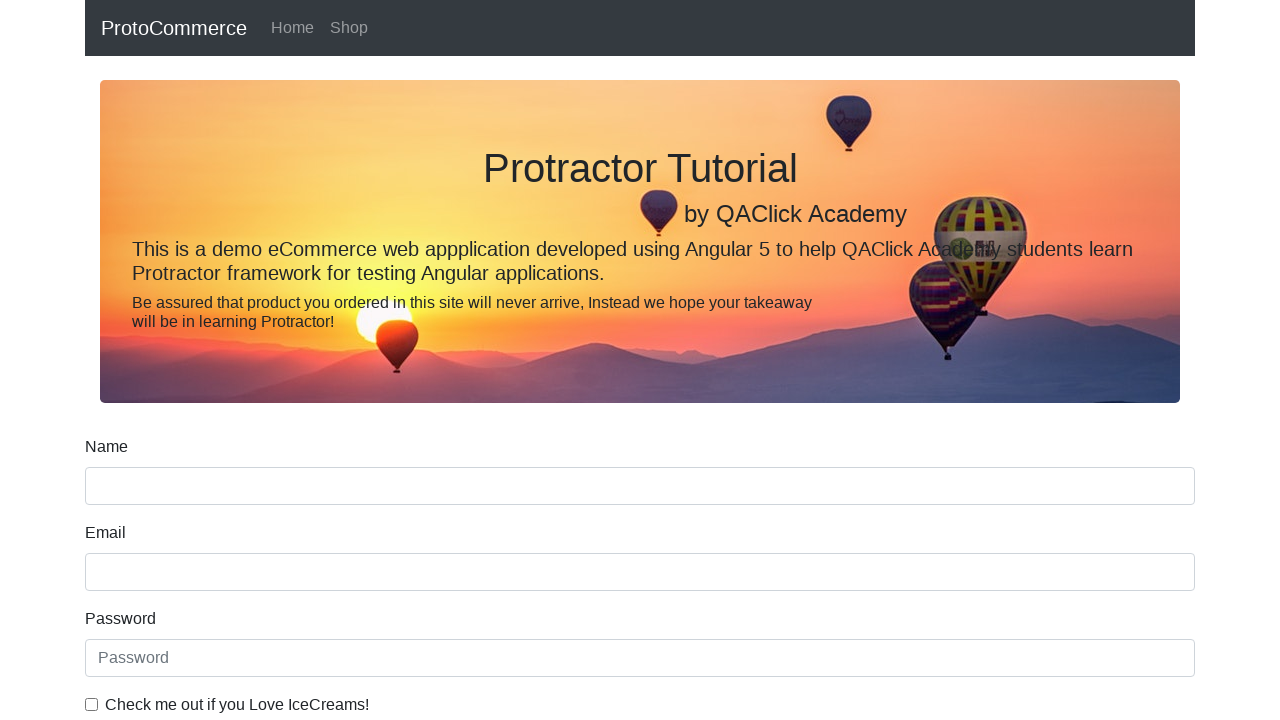

Located the Date of Birth label element
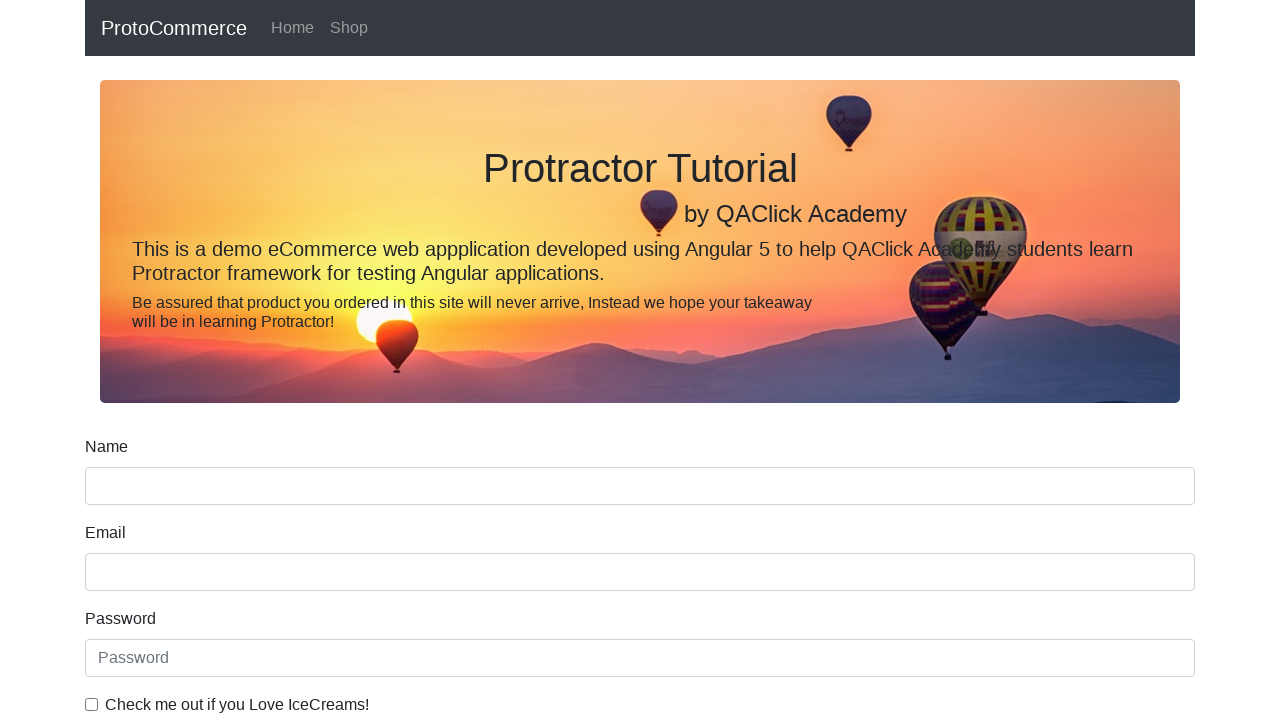

Filtered input fields using relative positioning logic
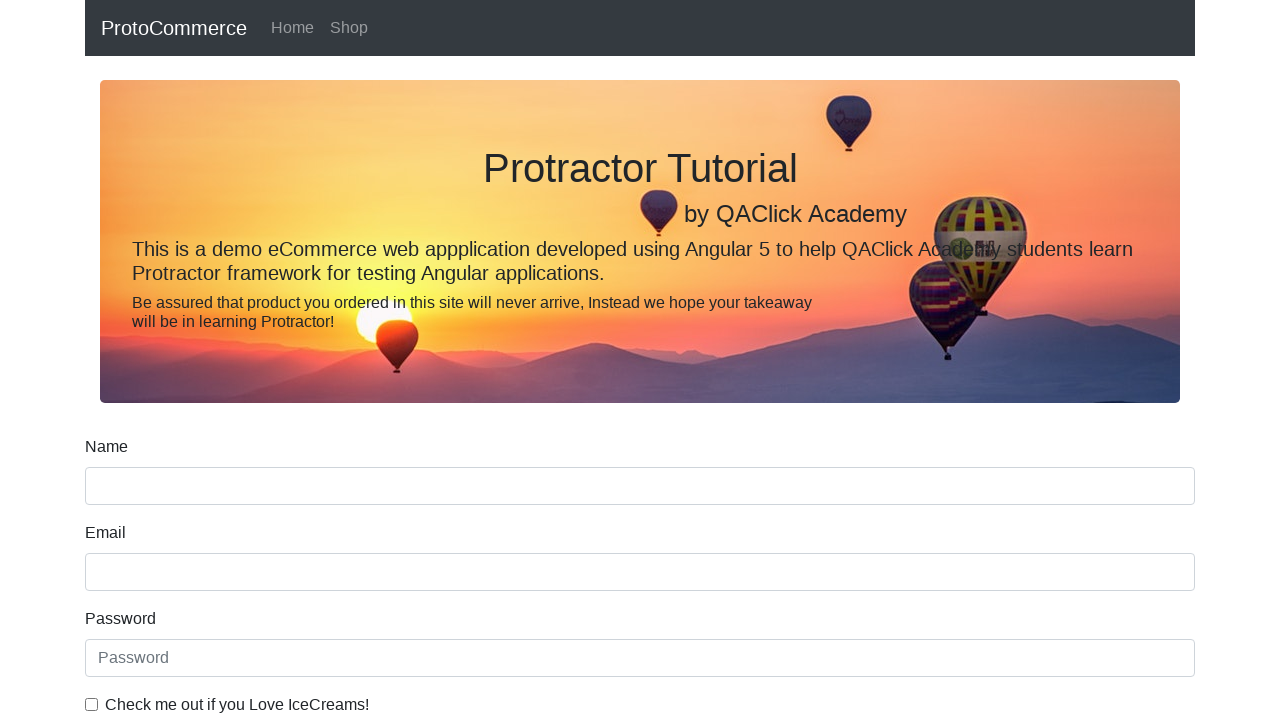

Clicked on the date of birth input field at (640, 412) on input[name='bday']
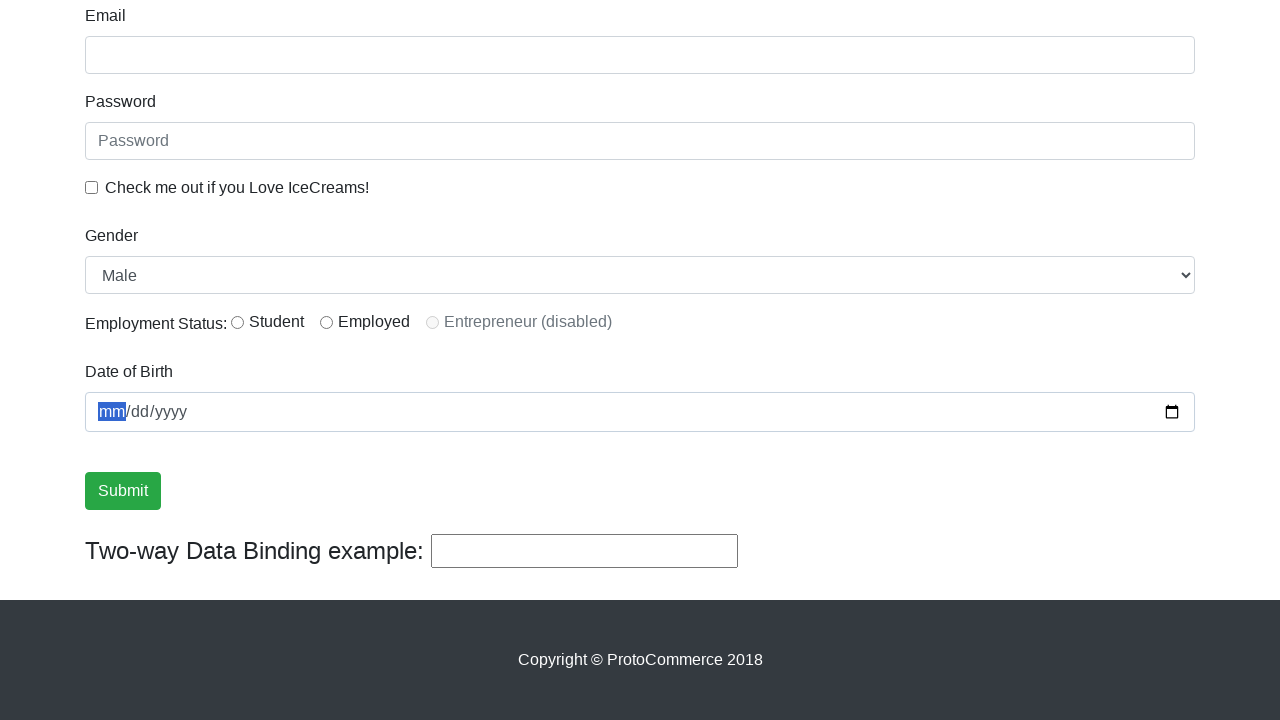

Clicked on the ice cream checkbox (exampleCheck1) at (92, 187) on input#exampleCheck1
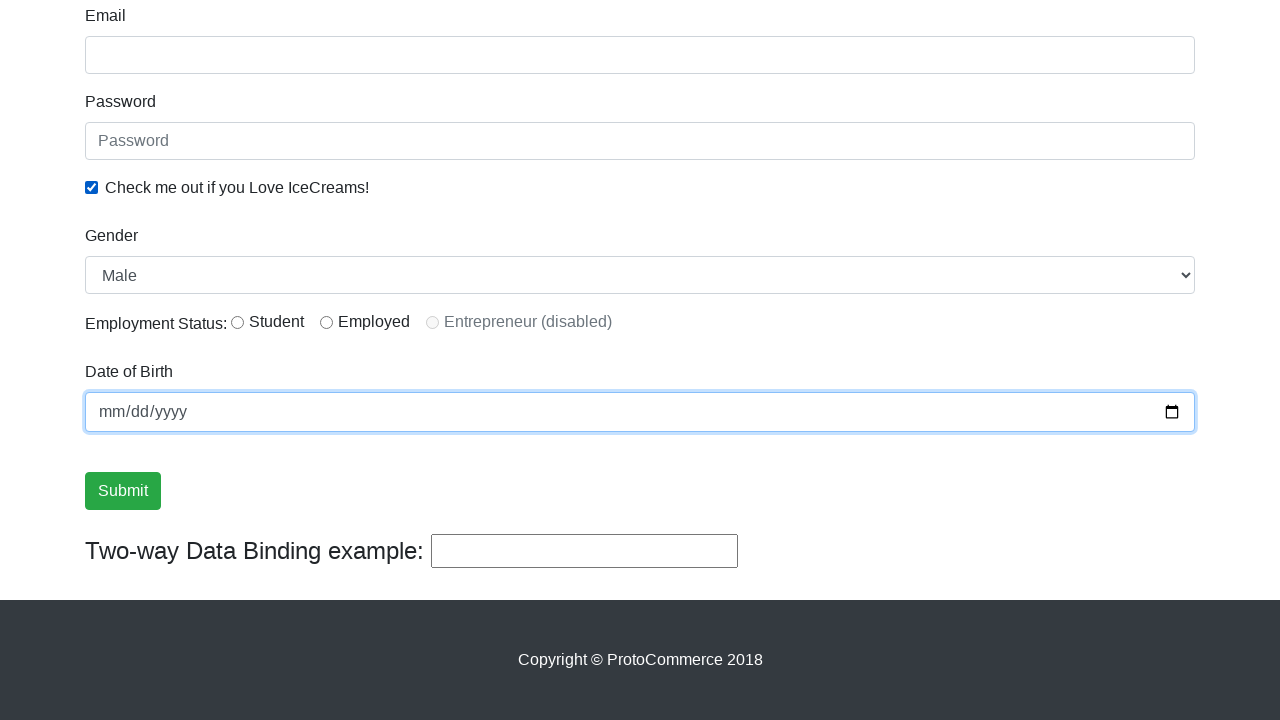

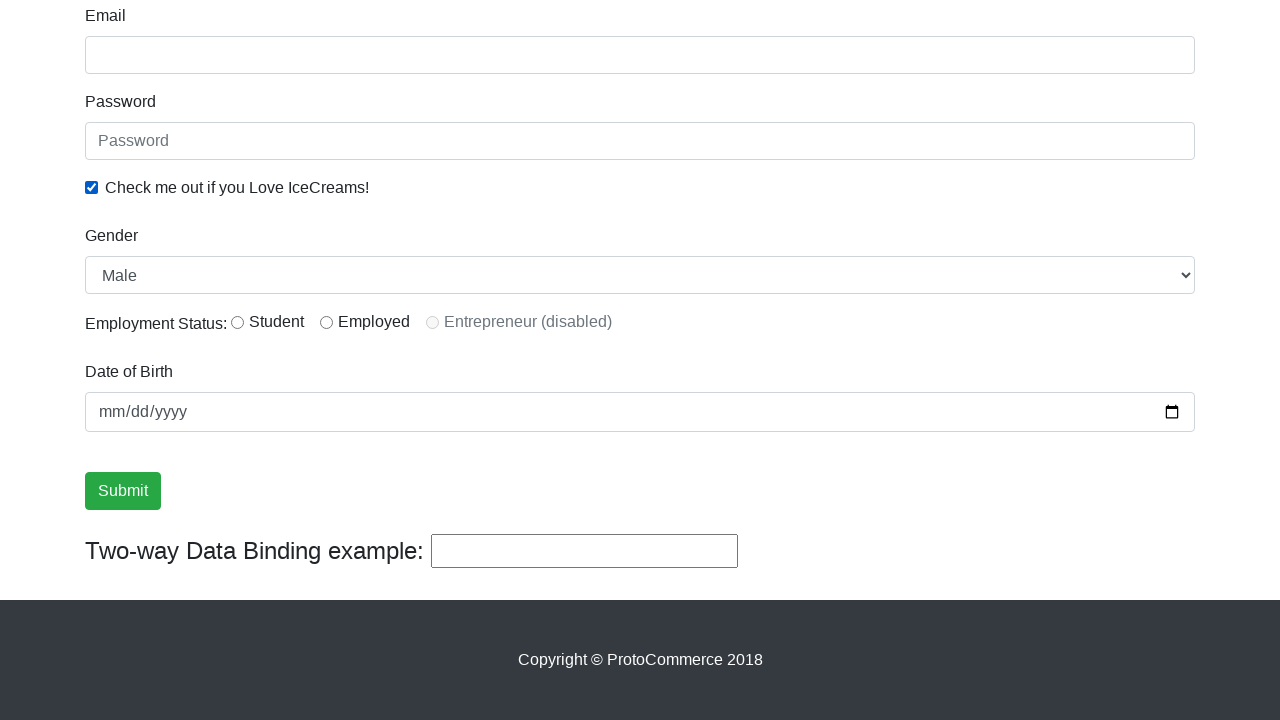